Tests handling of an entry ad modal by waiting for it to appear and then closing it

Starting URL: https://the-internet.herokuapp.com/entry_ad

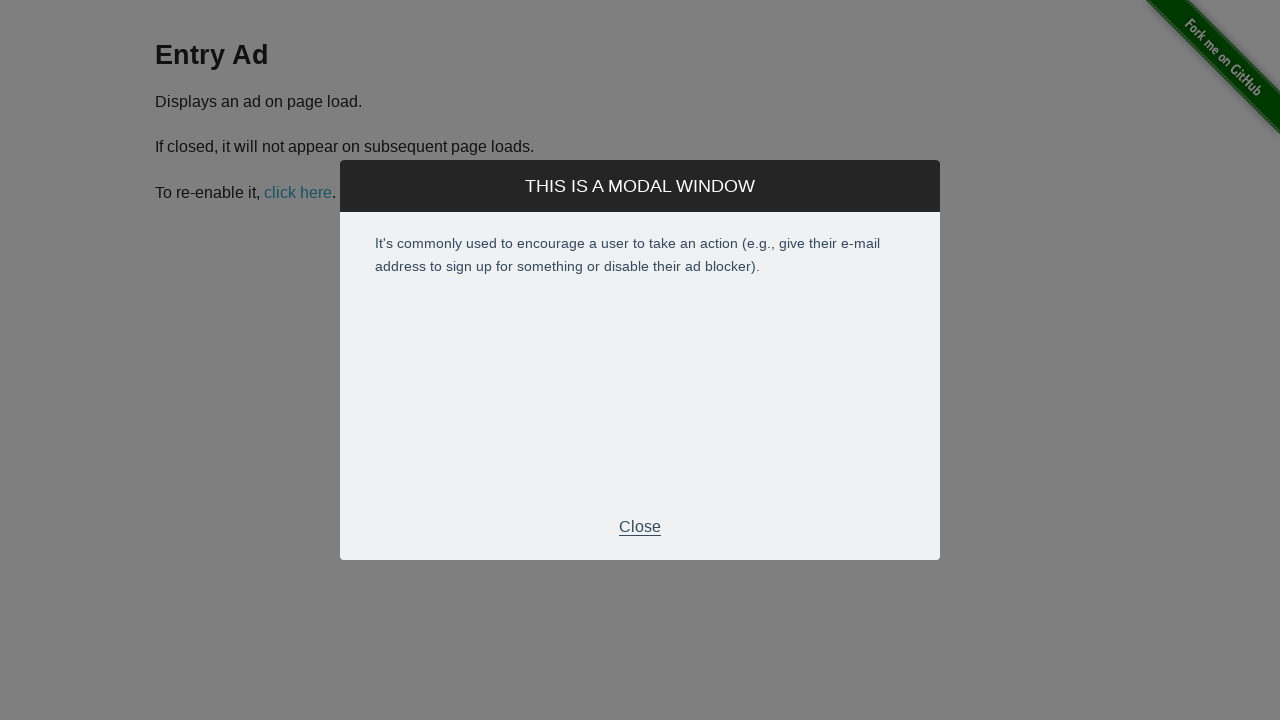

Entry ad modal appeared and became visible
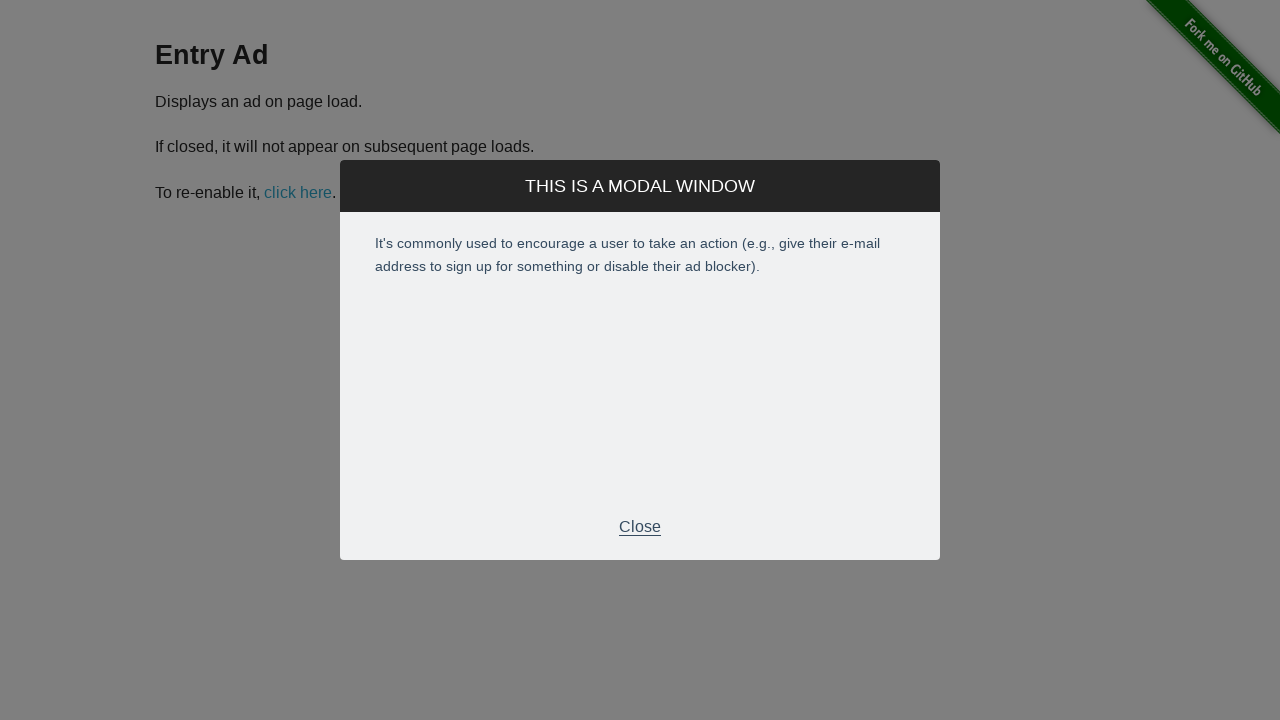

Modal footer with close button became visible
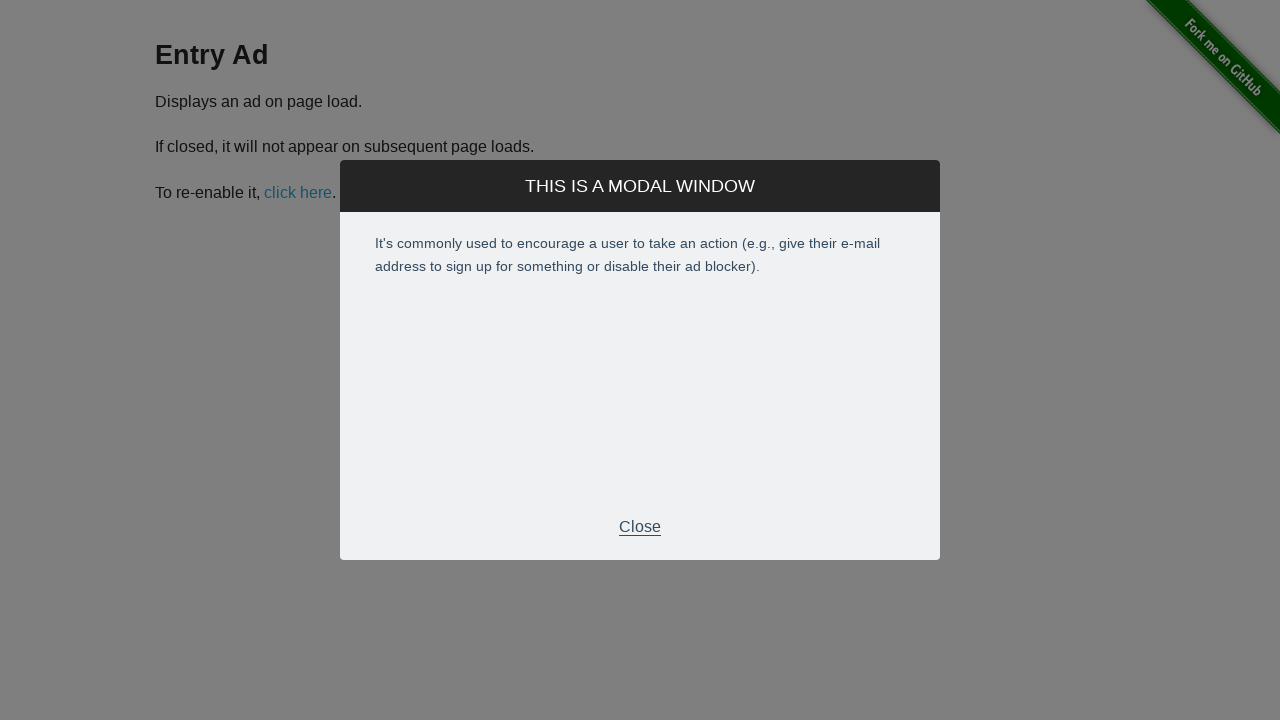

Clicked close button to dismiss the modal at (640, 527) on .modal-footer
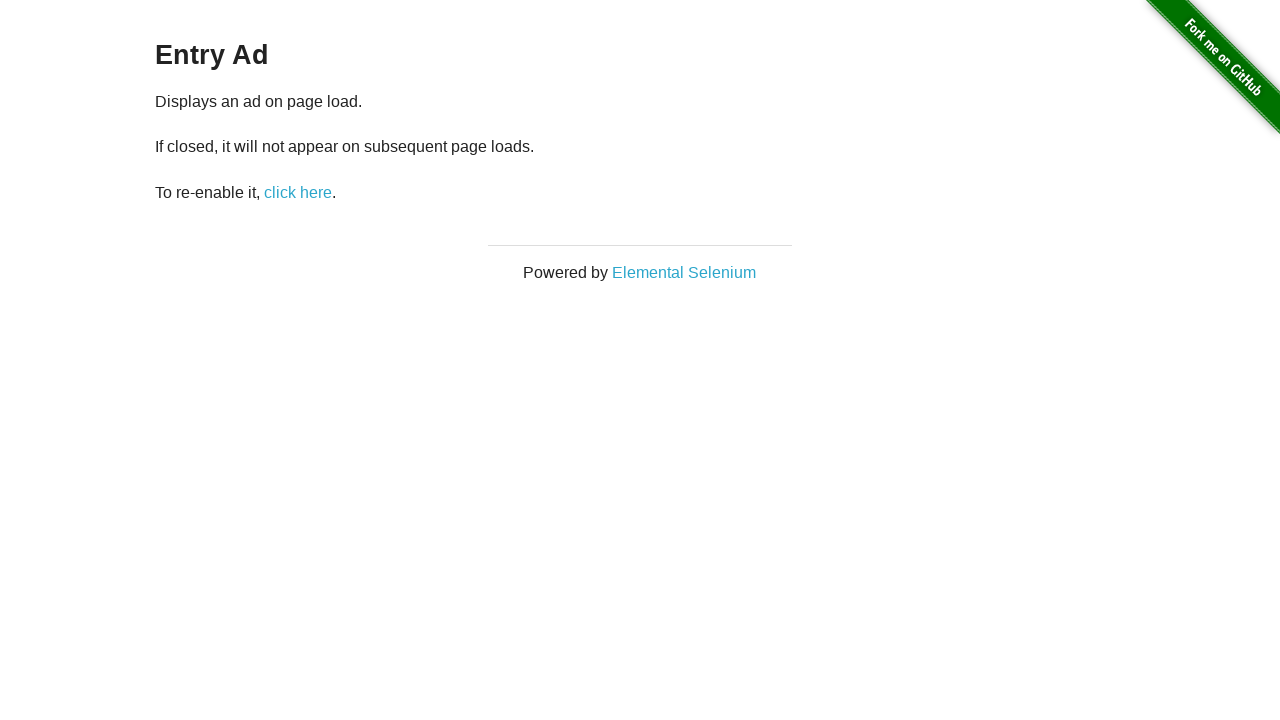

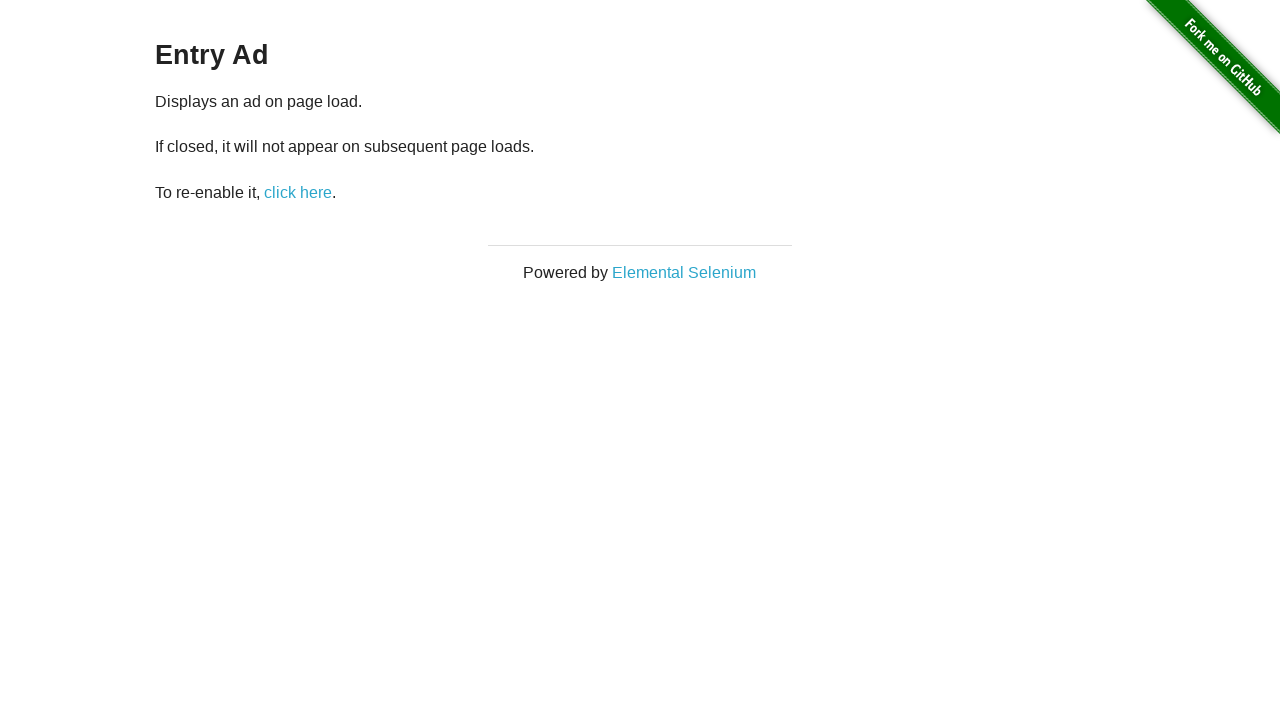